Navigates to the OpenCart demo store and verifies the page loads correctly by checking the URL and page title match expected values.

Starting URL: https://naveenautomationlabs.com/opencart/

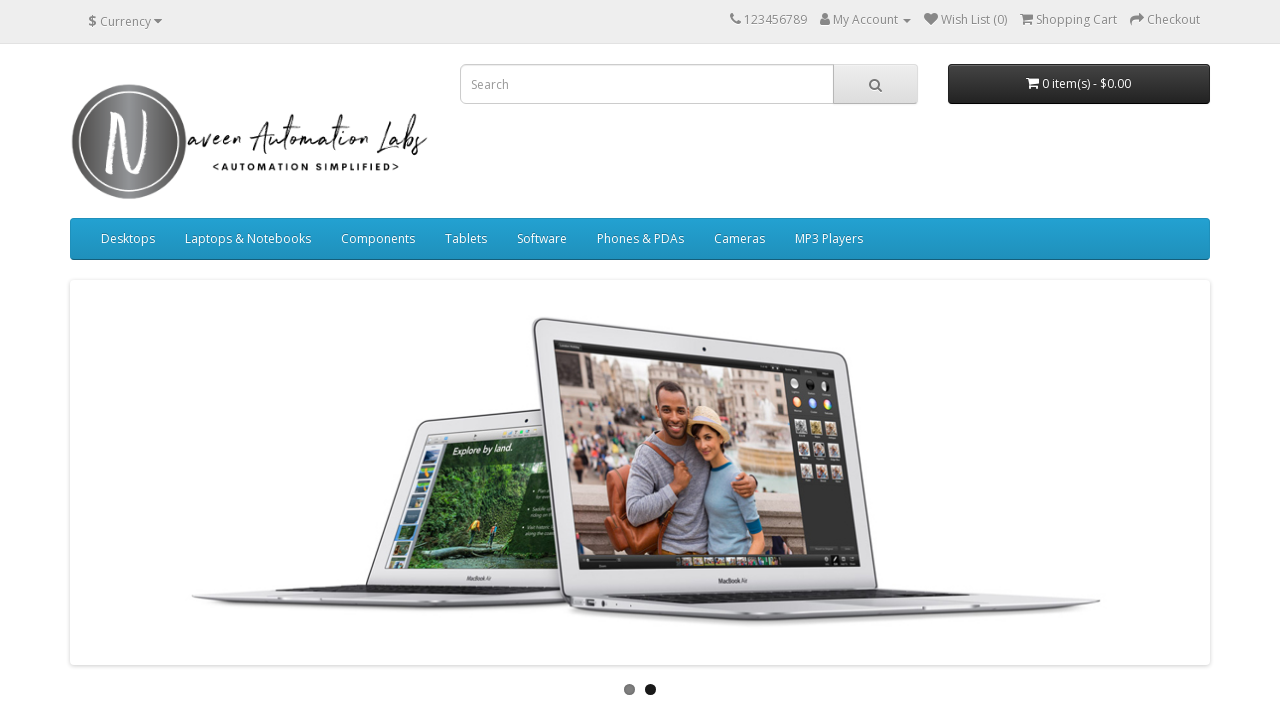

Retrieved current URL from page
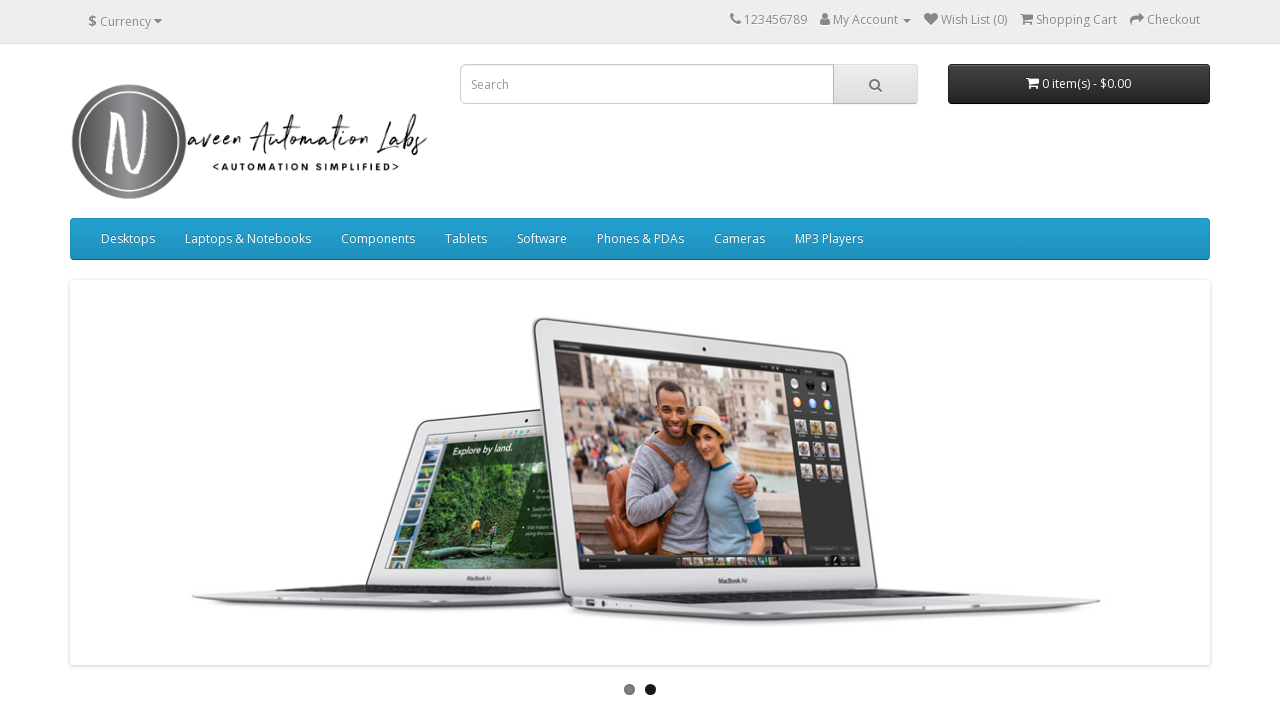

Verified URL contains 'naveenautomationlabs.com/opencart'
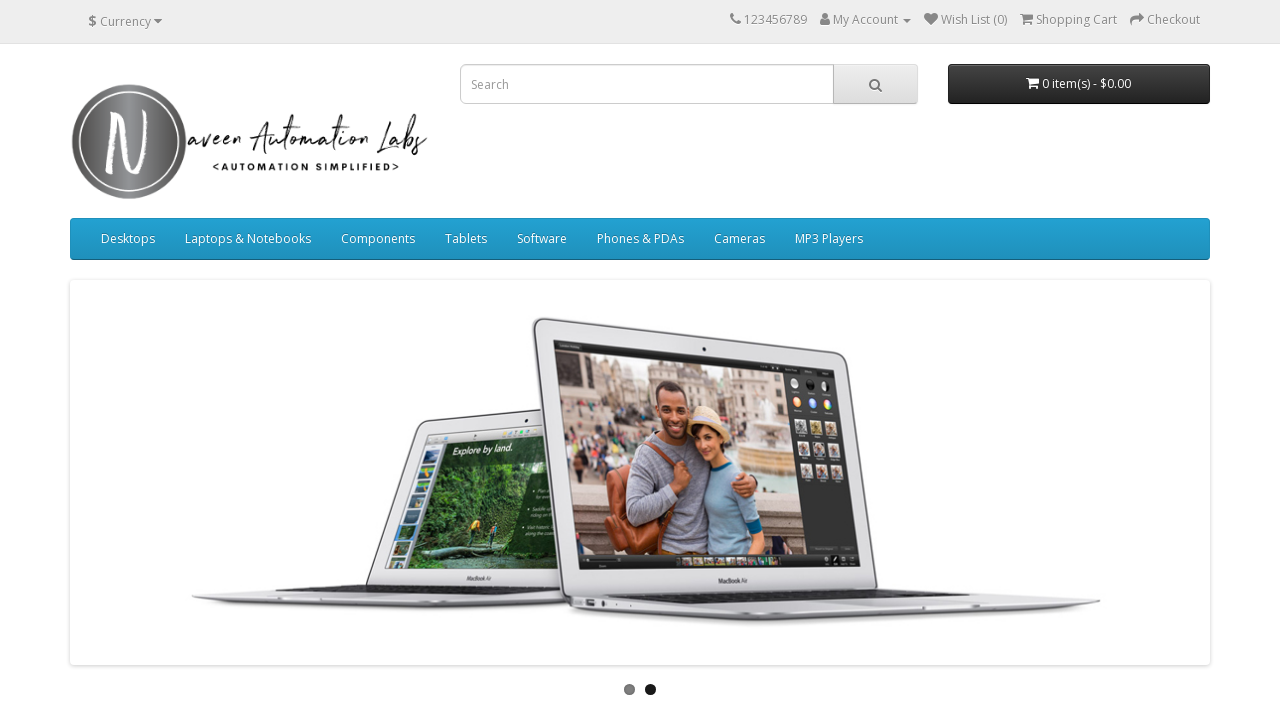

Retrieved page title
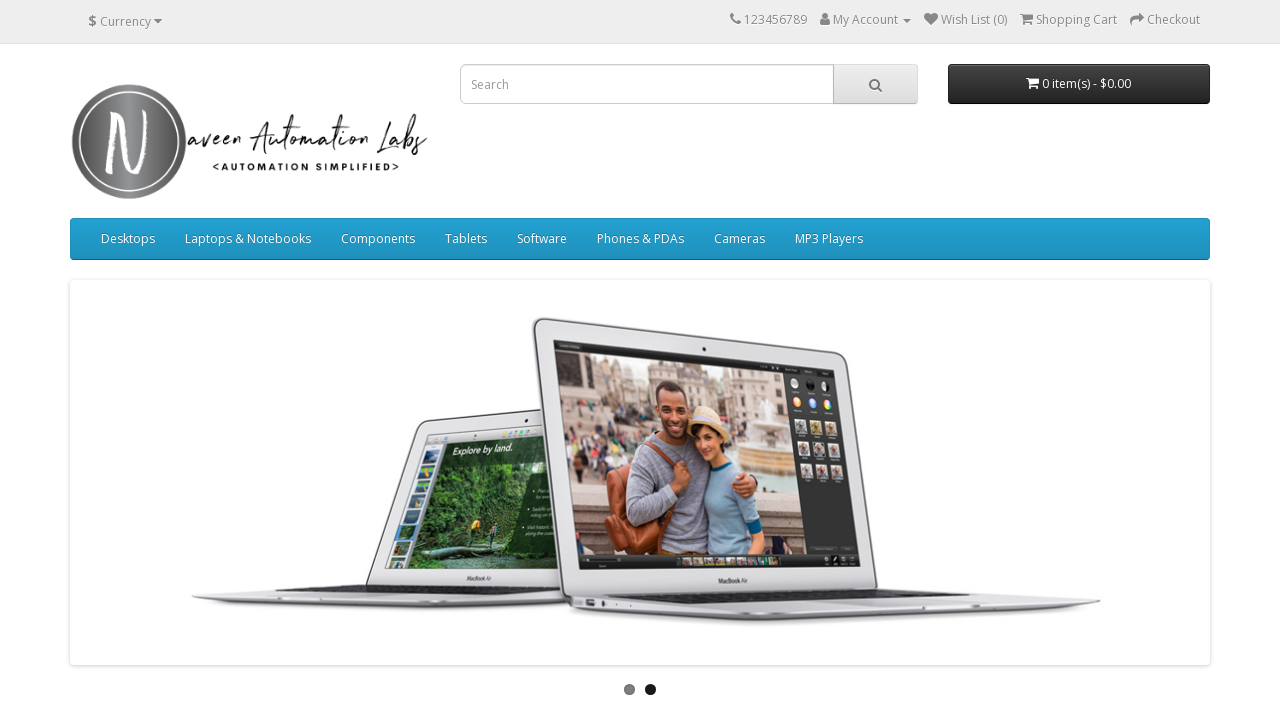

Verified page title matches 'Your Store'
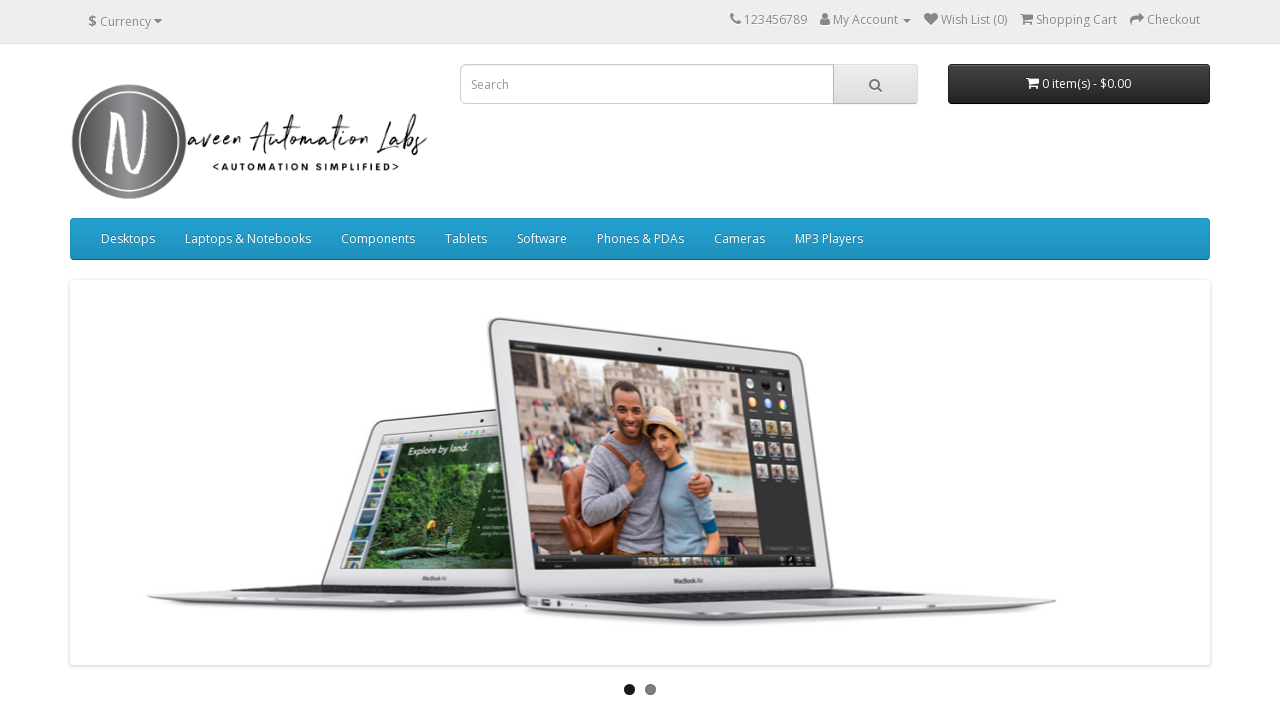

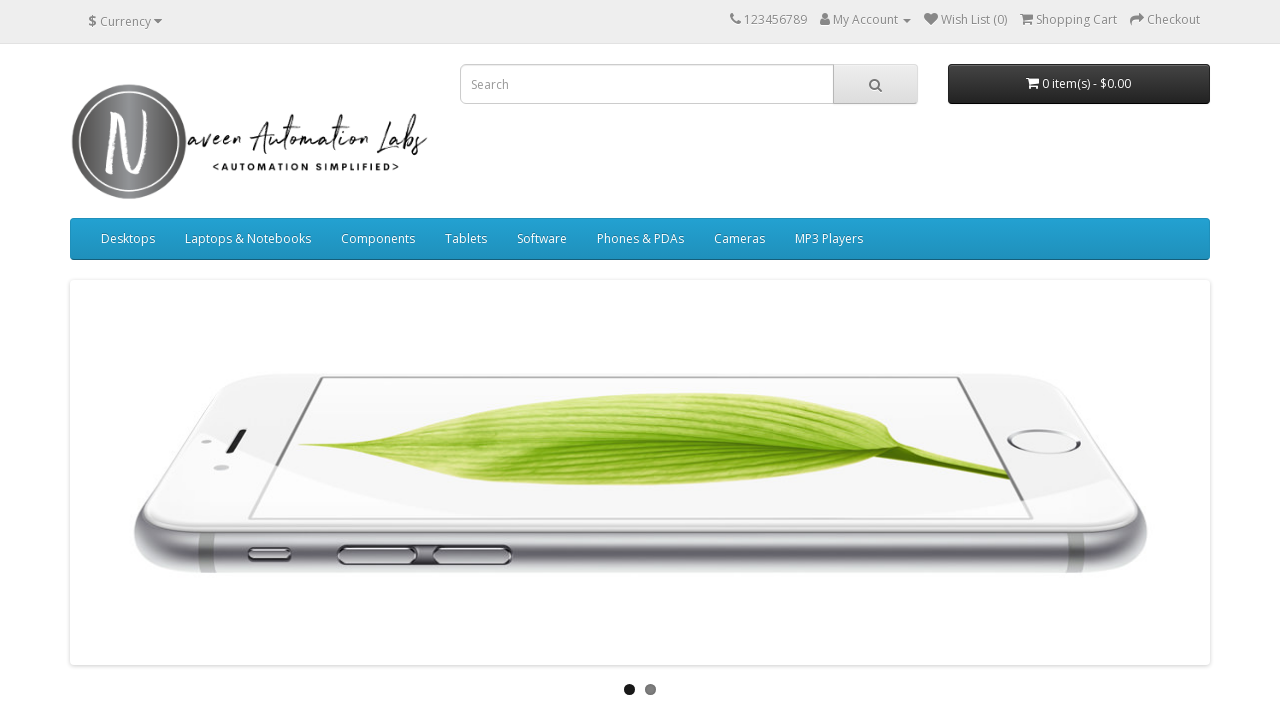